Tests horizontal scrolling within a frame by navigating to the frame scroll section and scrolling horizontally

Starting URL: https://demoapps.qspiders.com/ui

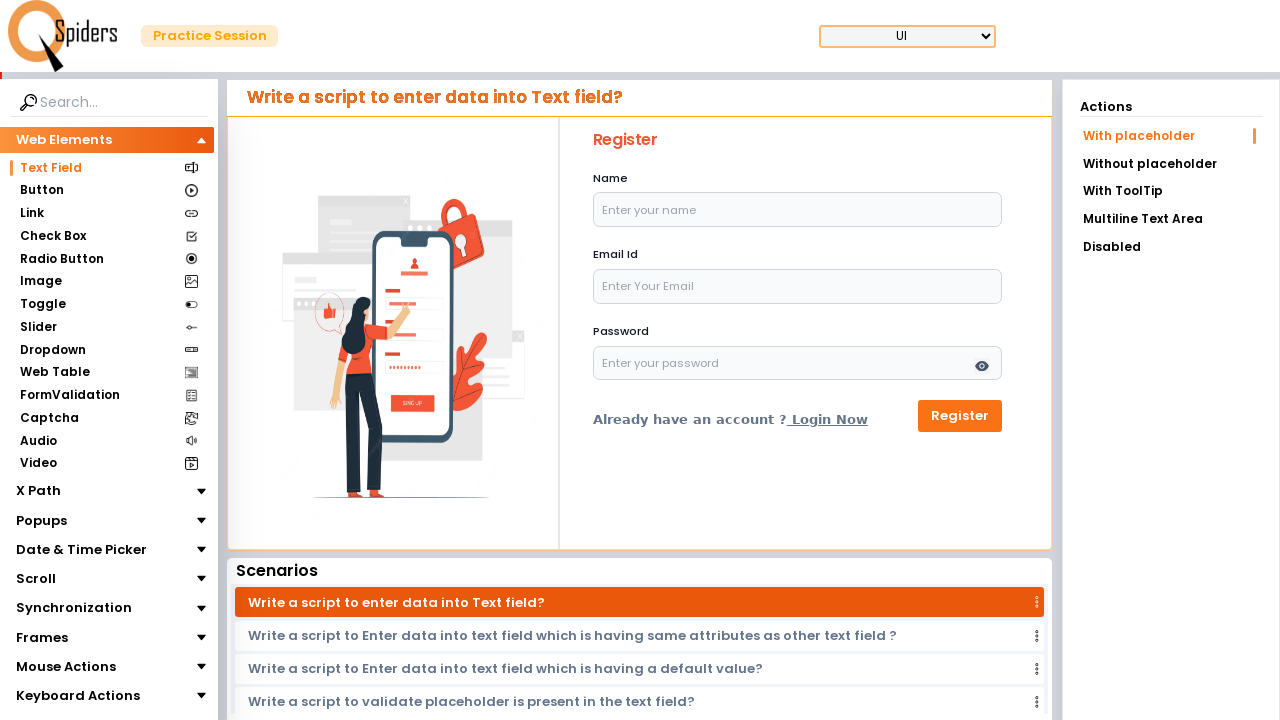

Clicked on Date & Time Picker section at (82, 550) on xpath=//section[text()='Date & Time Picker']
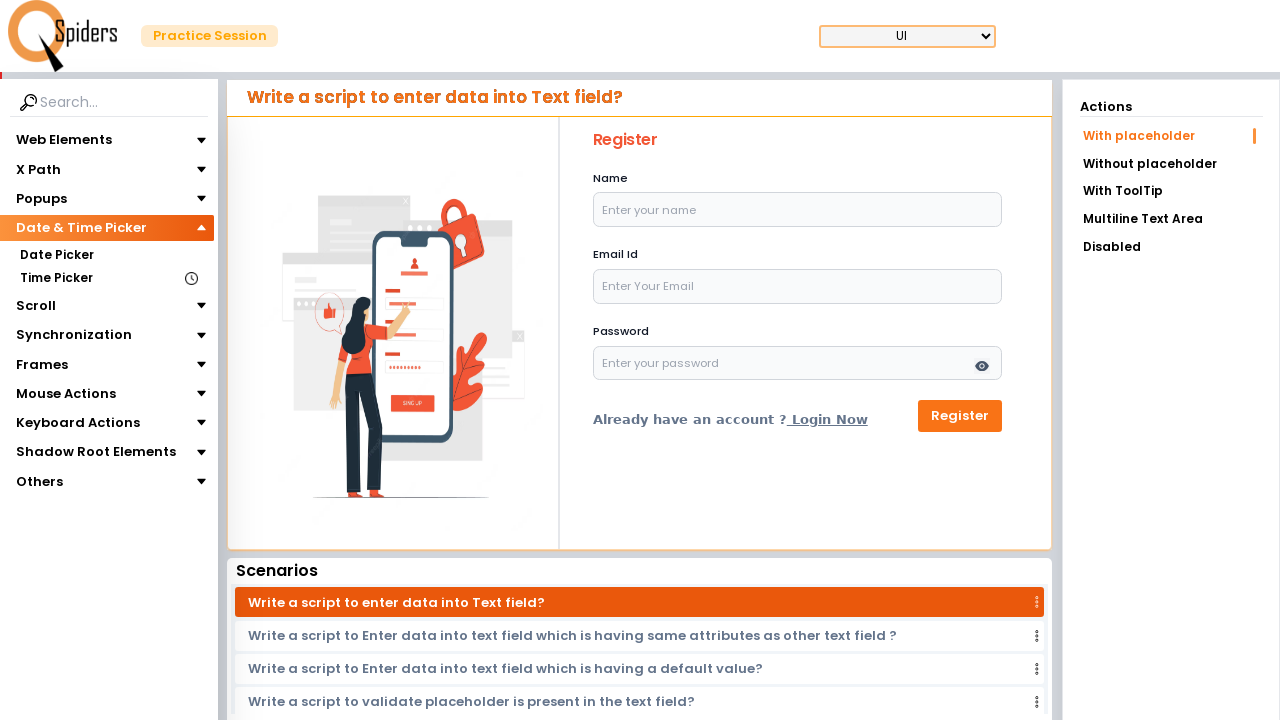

Clicked on Scroll section (first occurrence) at (36, 306) on xpath=//section[text()='Scroll' and @class='poppins text-[15px]']
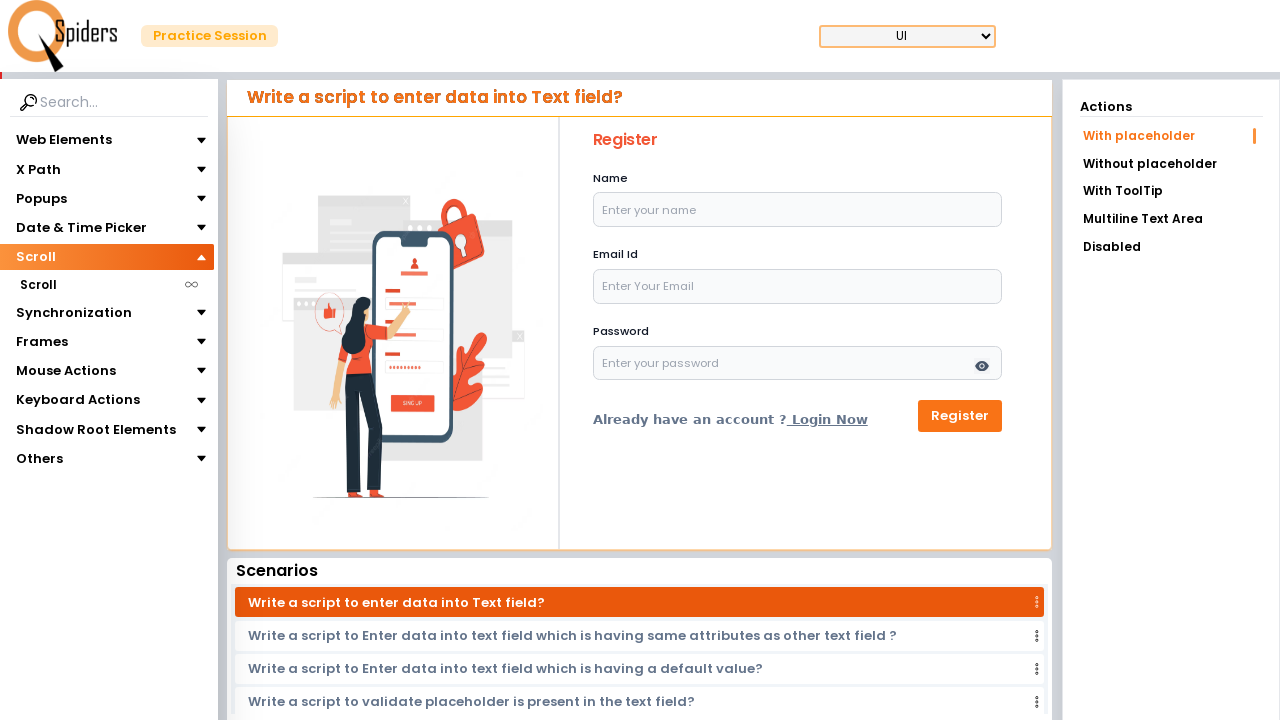

Clicked on Scroll section (second occurrence) at (38, 285) on xpath=//section[text()='Scroll' and @class='poppins text-[14px]']
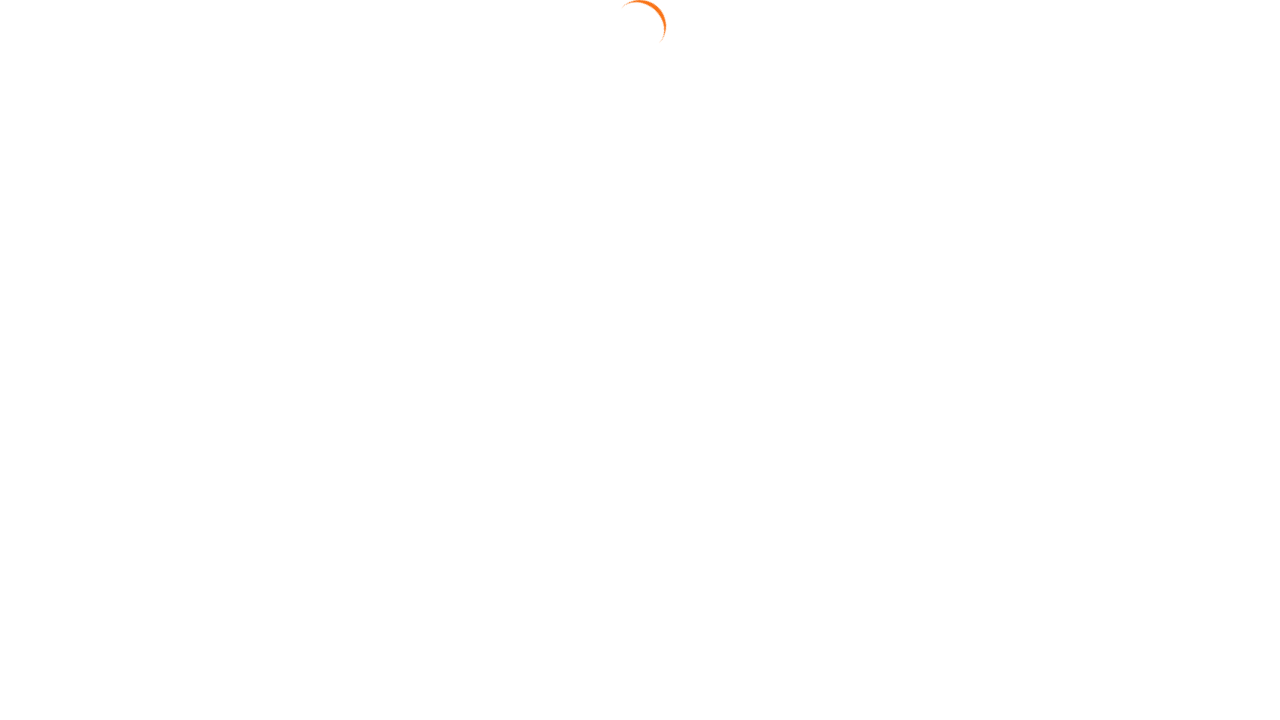

Clicked on Within The Frame section at (1135, 249) on xpath=//section[text()='Within The Frame']
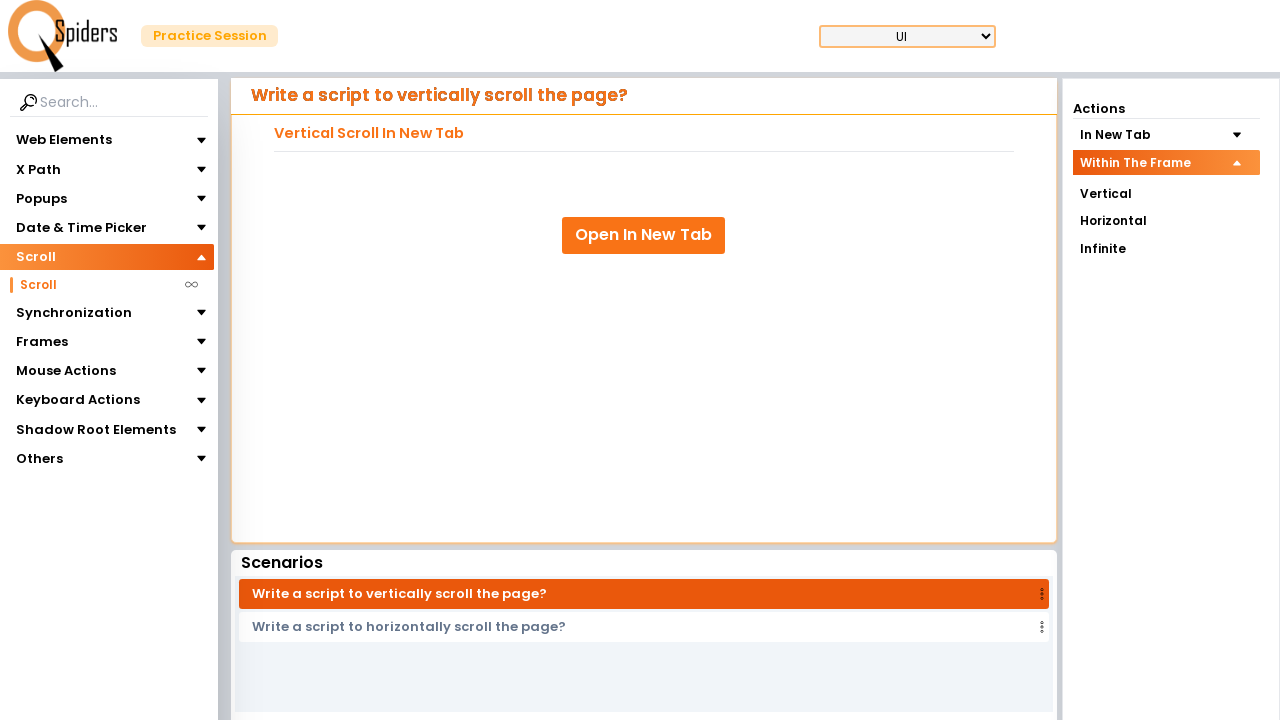

Clicked on Horizontal navigation link at (1166, 221) on xpath=//a[text()='Horizontal']
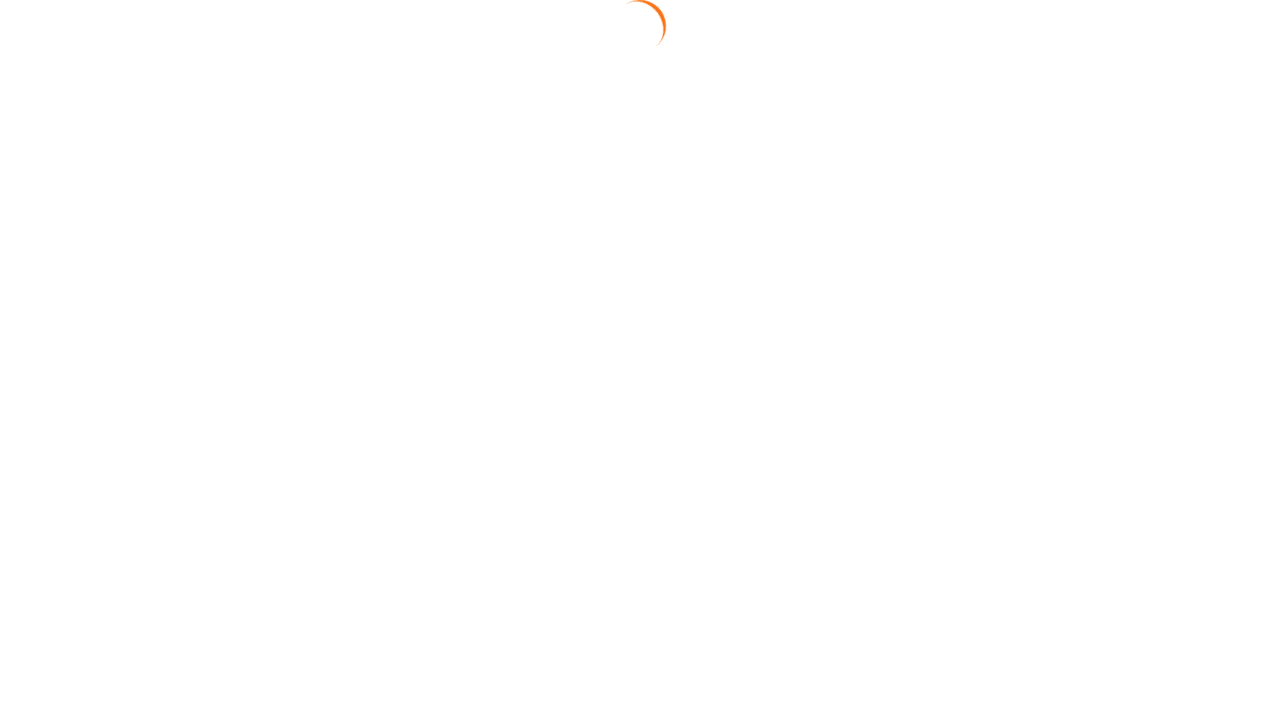

Scrolled horizontally within the frame by 250 pixels
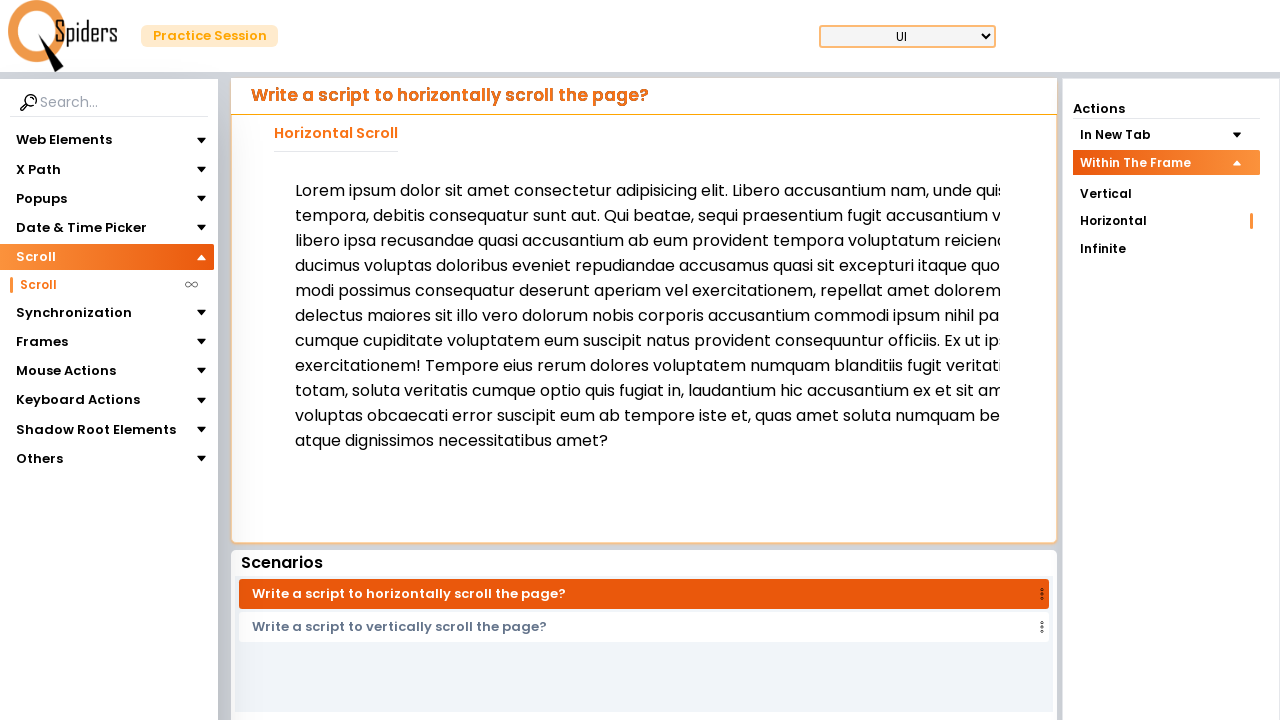

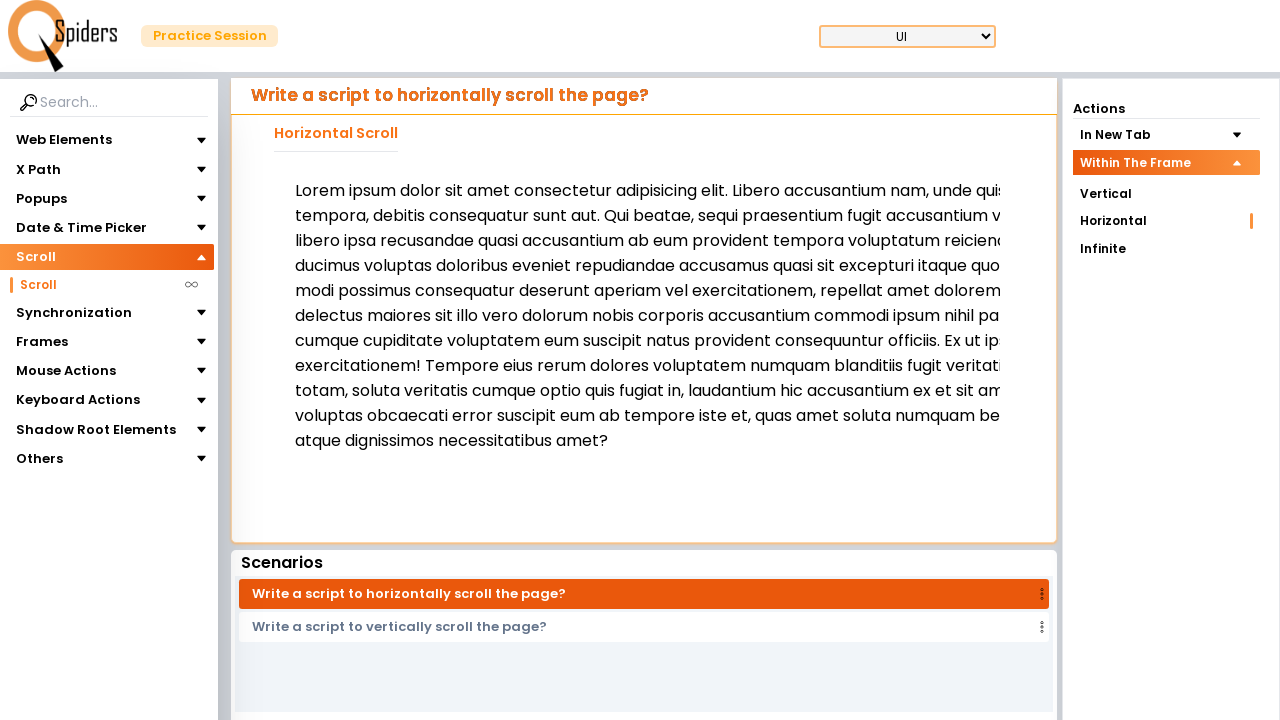